Tests a JavaScript prompt by clicking a button, entering text in the prompt, and accepting it

Starting URL: https://the-internet.herokuapp.com/javascript_alerts

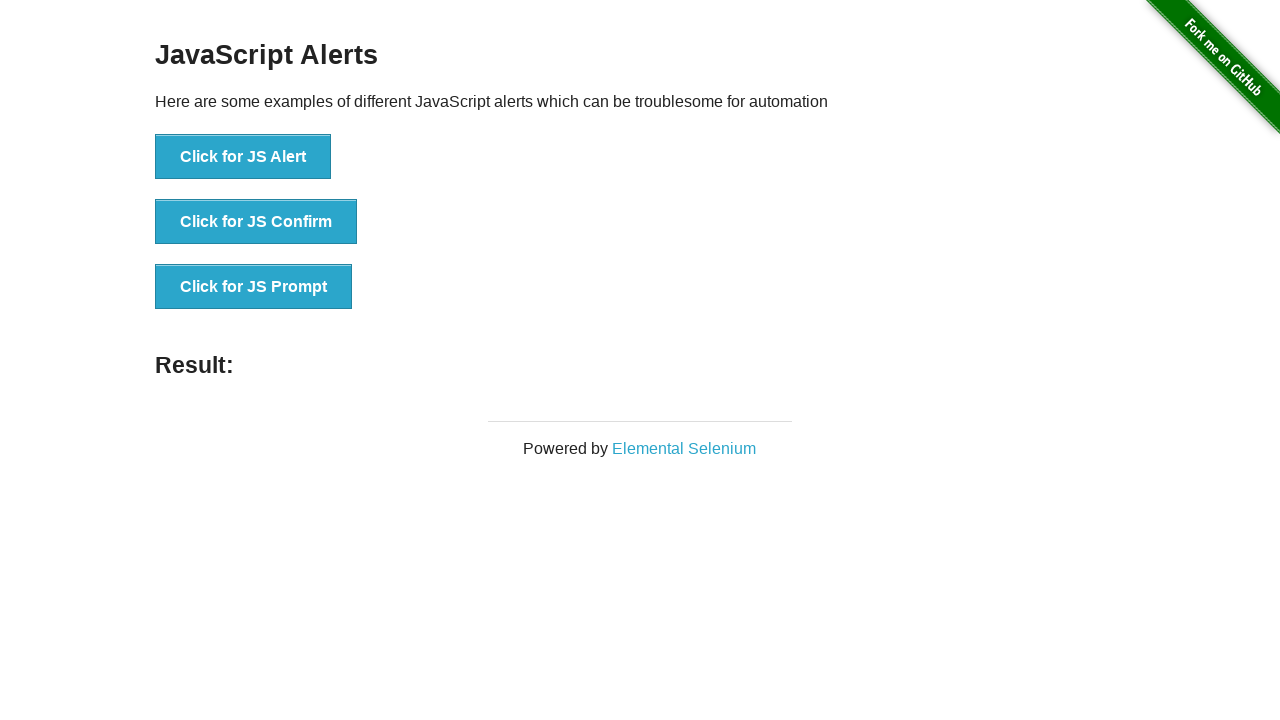

Set up dialog handler to accept prompt with text 'Ahmet'
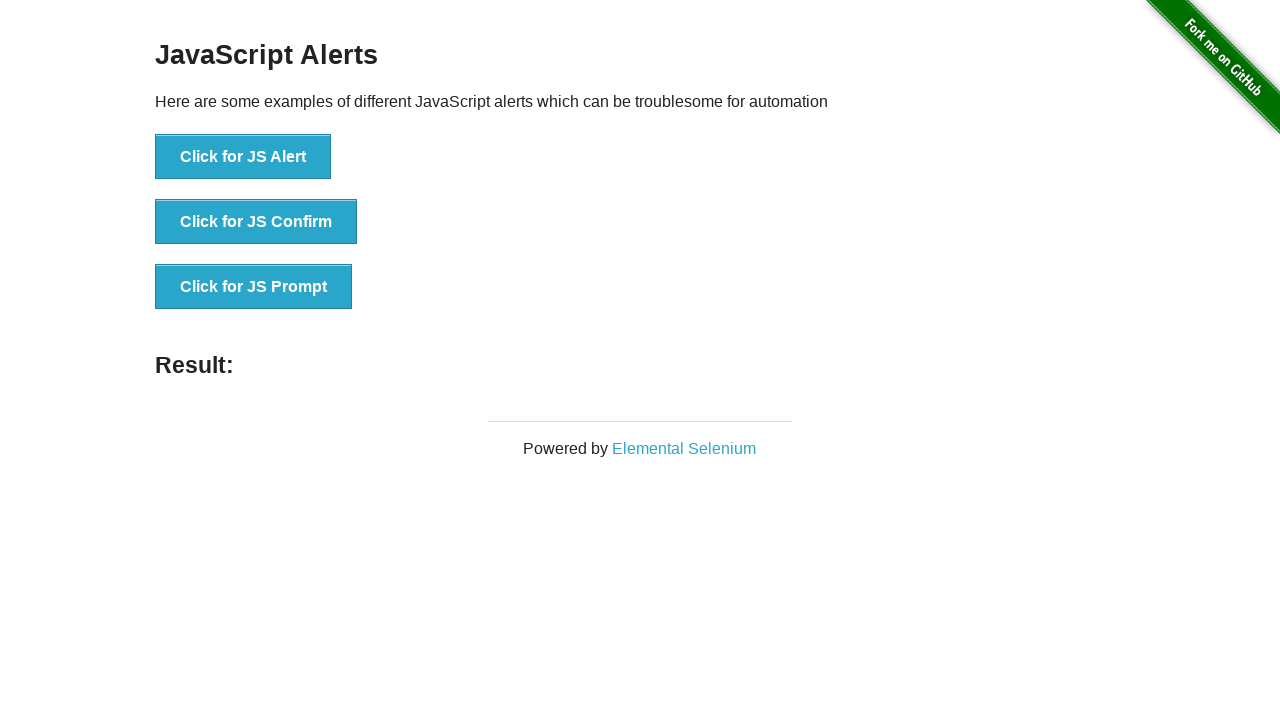

Clicked button to trigger JavaScript prompt at (254, 287) on button[onclick='jsPrompt()']
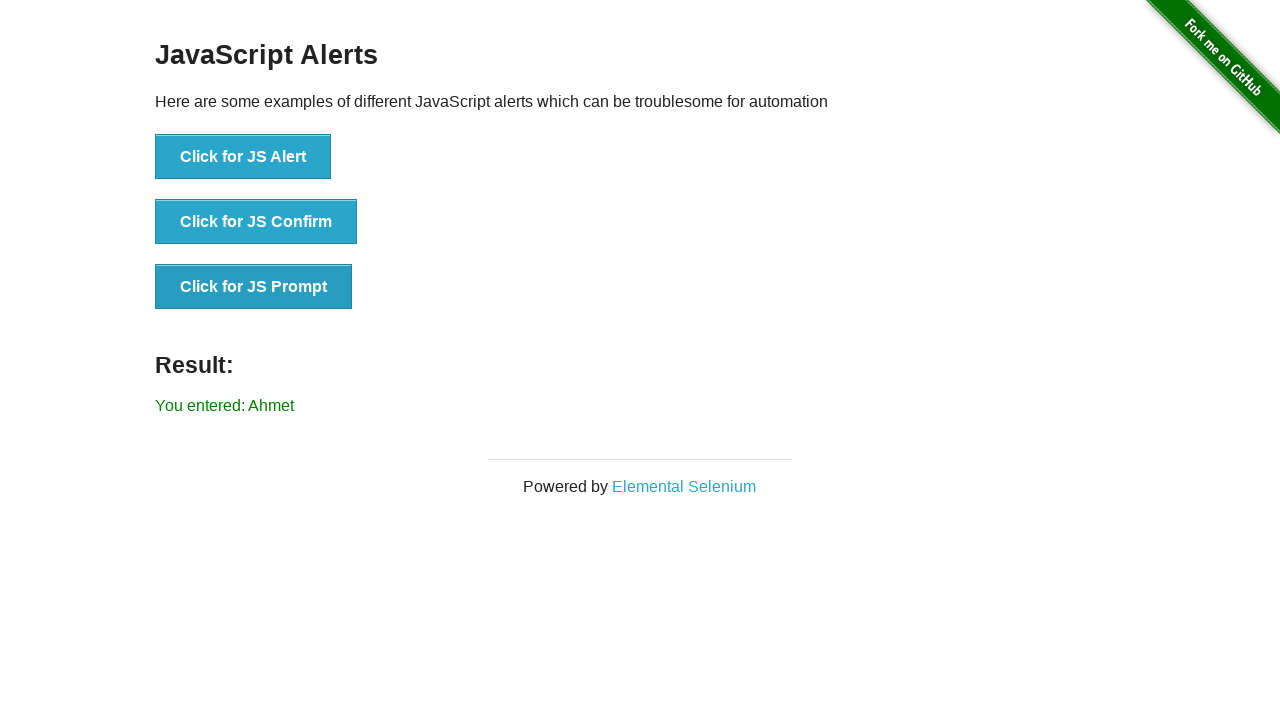

Result message appeared after prompt was accepted
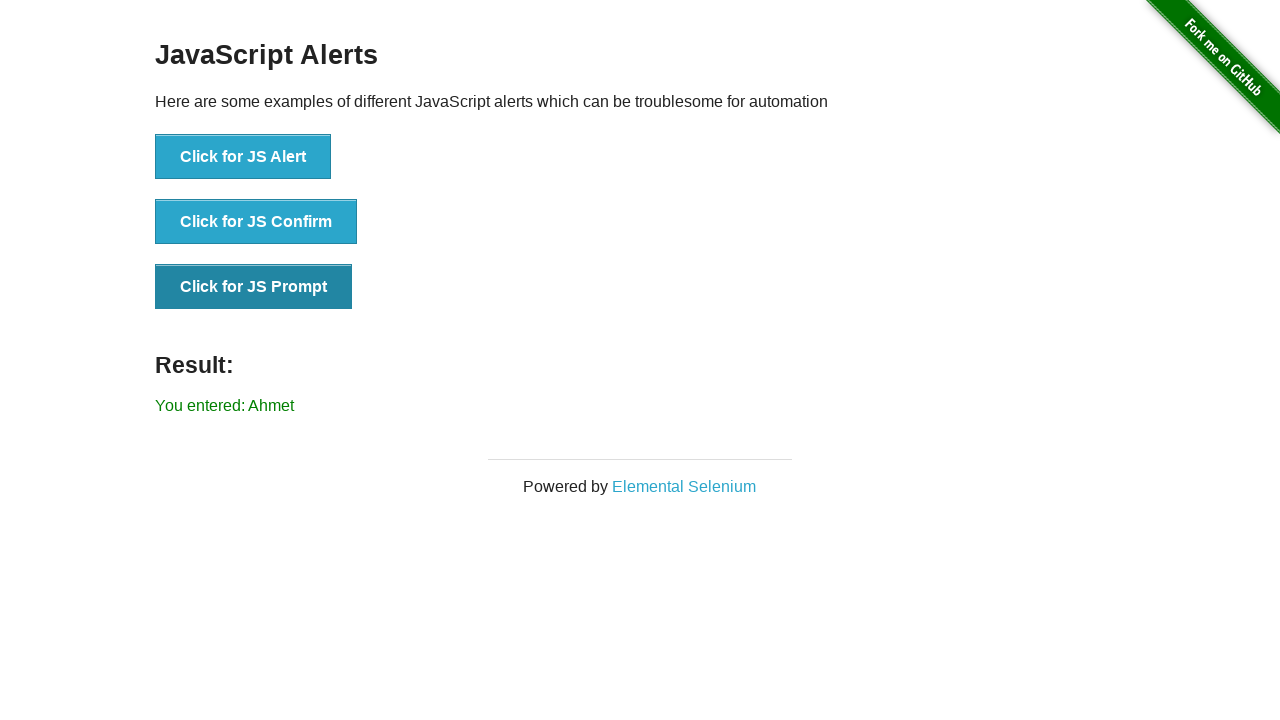

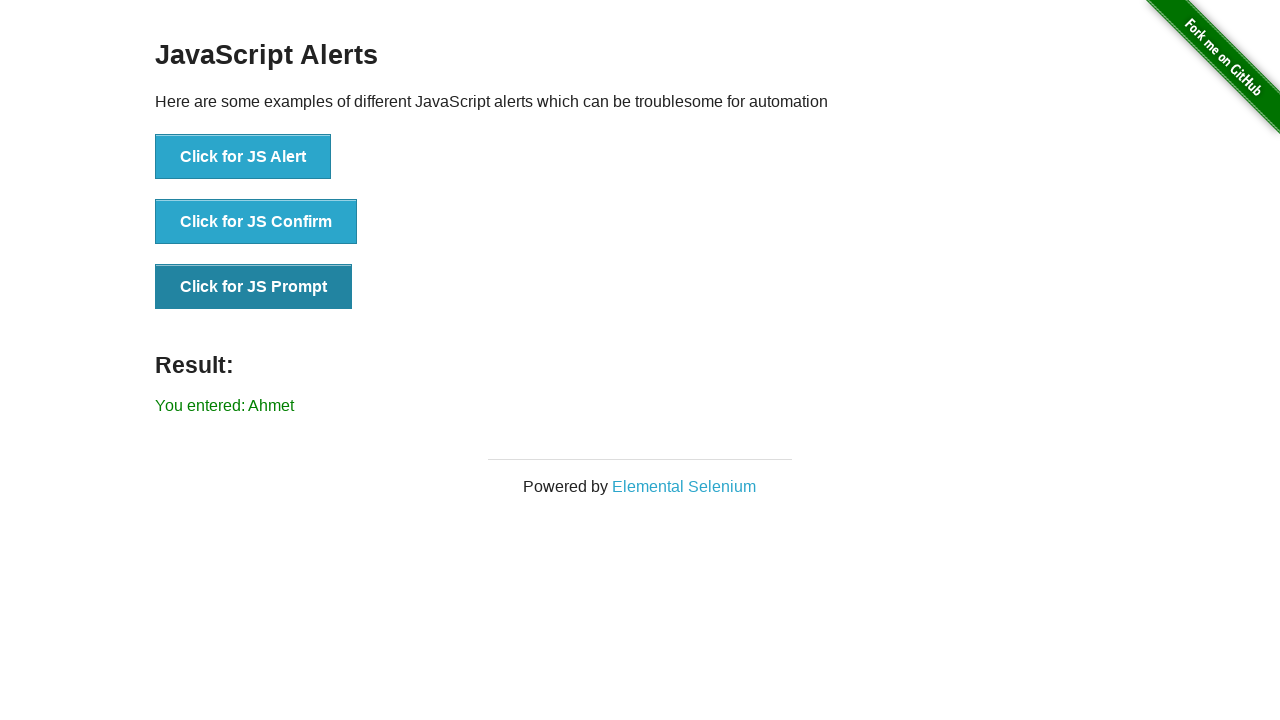